Tests that clicking on urgency level buttons changes their CSS style

Starting URL: https://guilhermeveigalopes.github.io/almoxarifado/

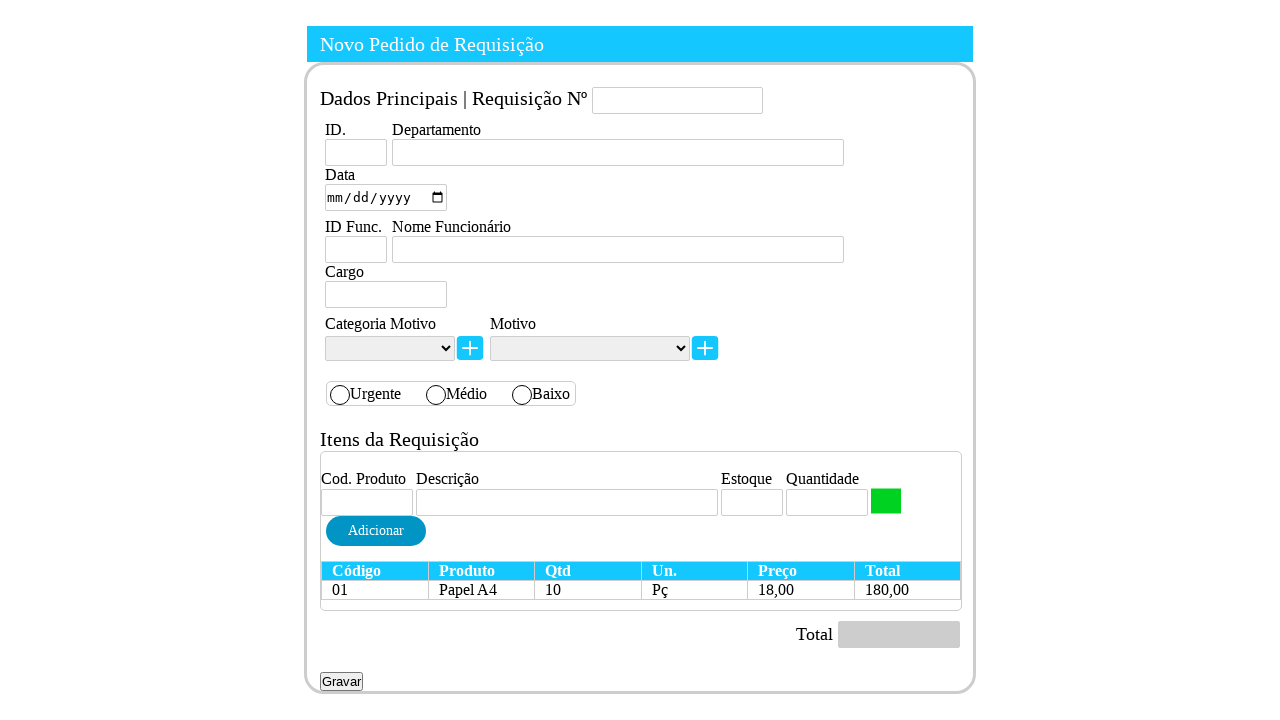

Navigated to almoxarifado application
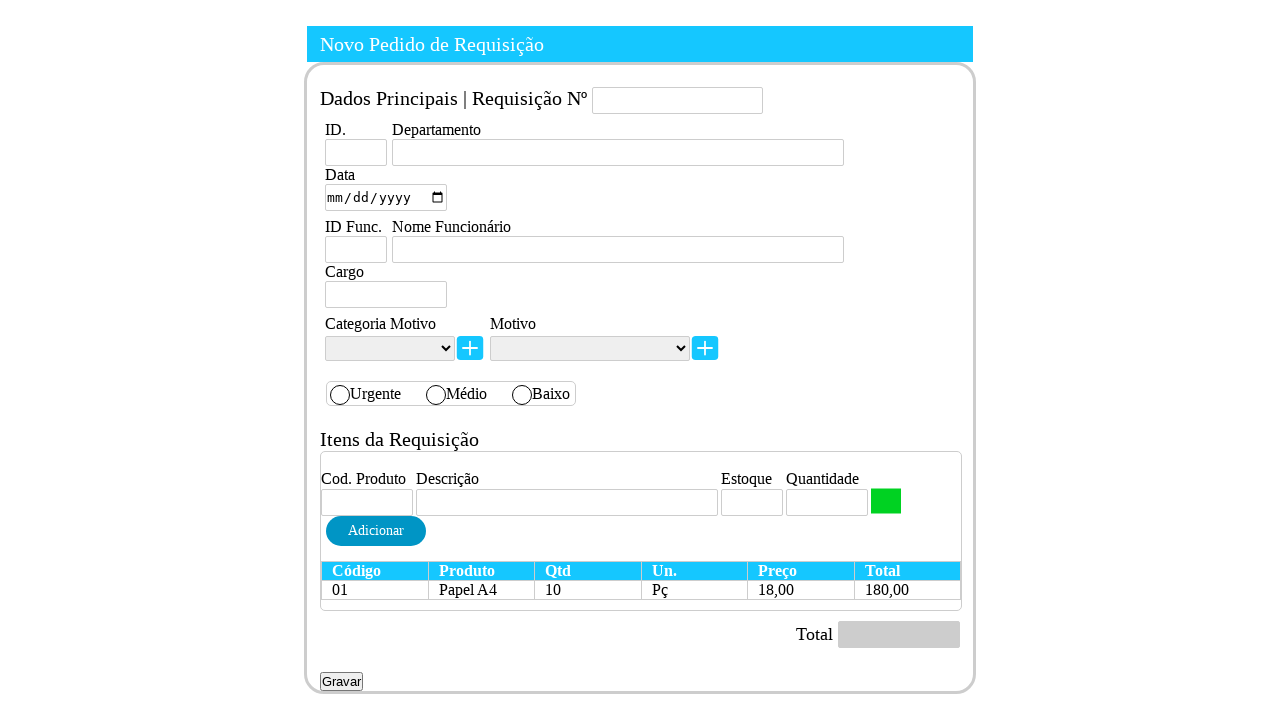

Clicked on urgency level button 'Urgente' at (340, 395) on #urgente
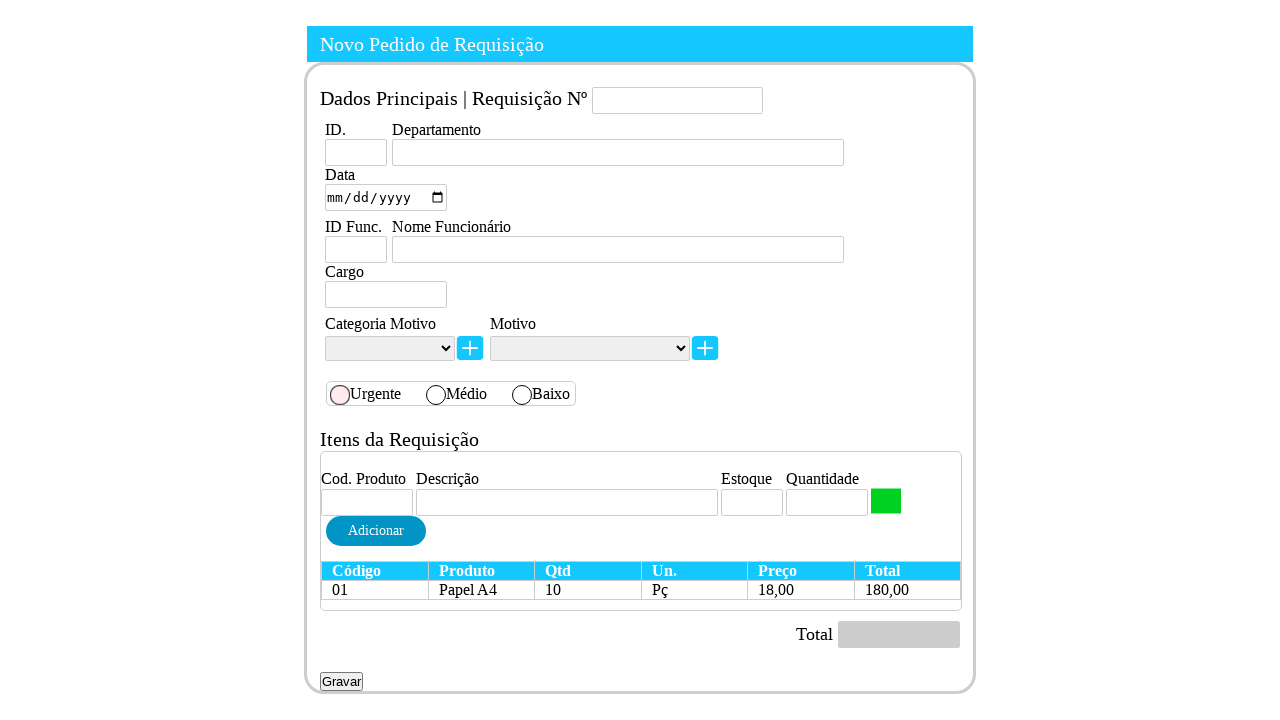

Clicked on urgency level button 'Médio' at (436, 395) on #medio
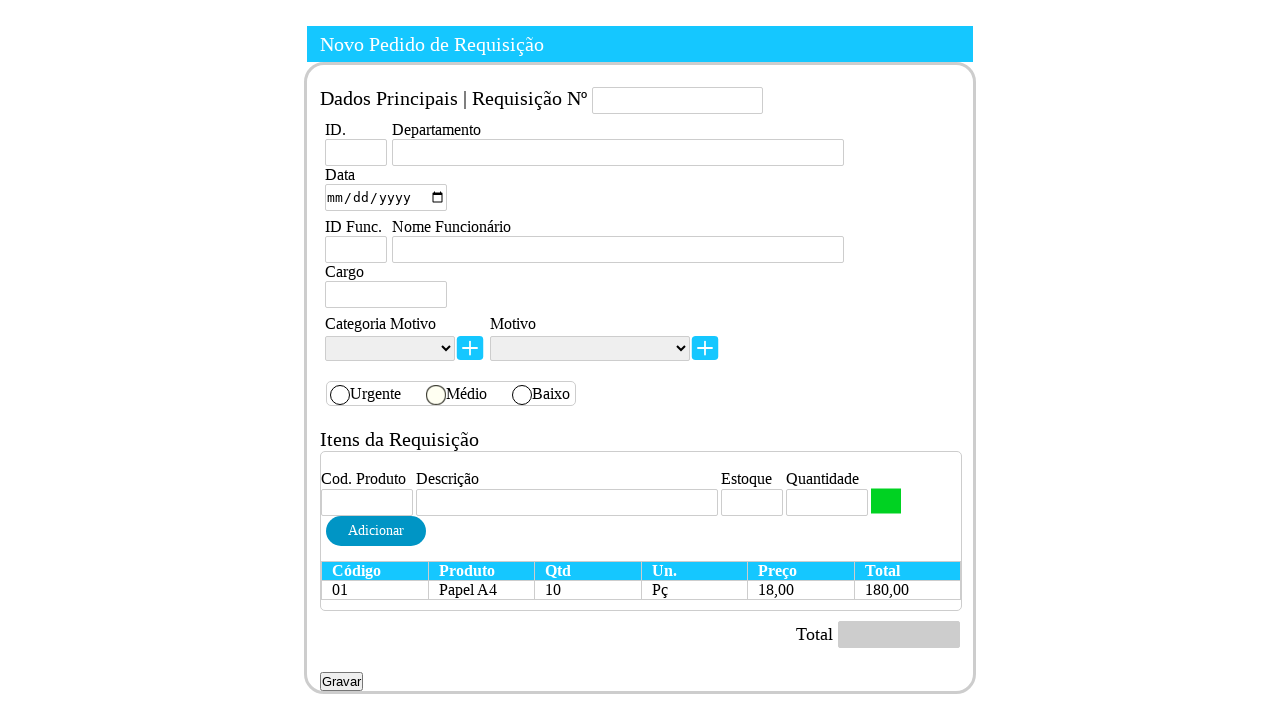

Clicked on urgency level button 'Baixo' at (522, 395) on #baixo
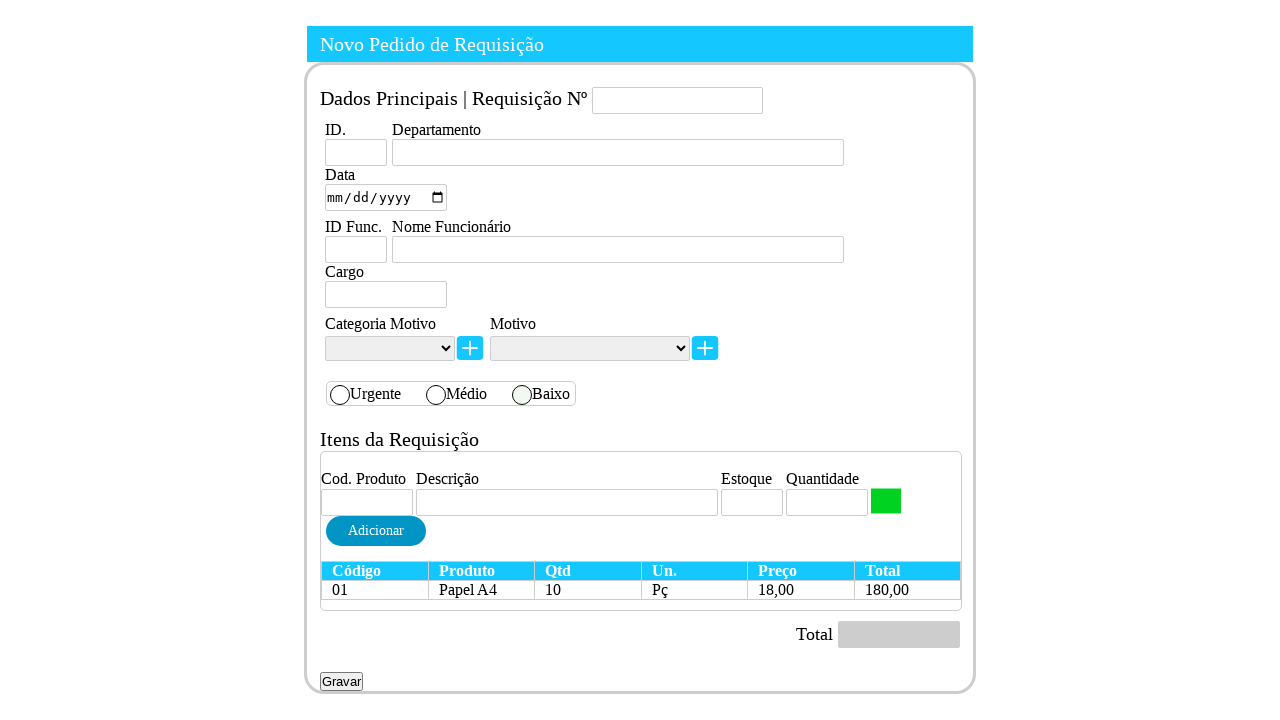

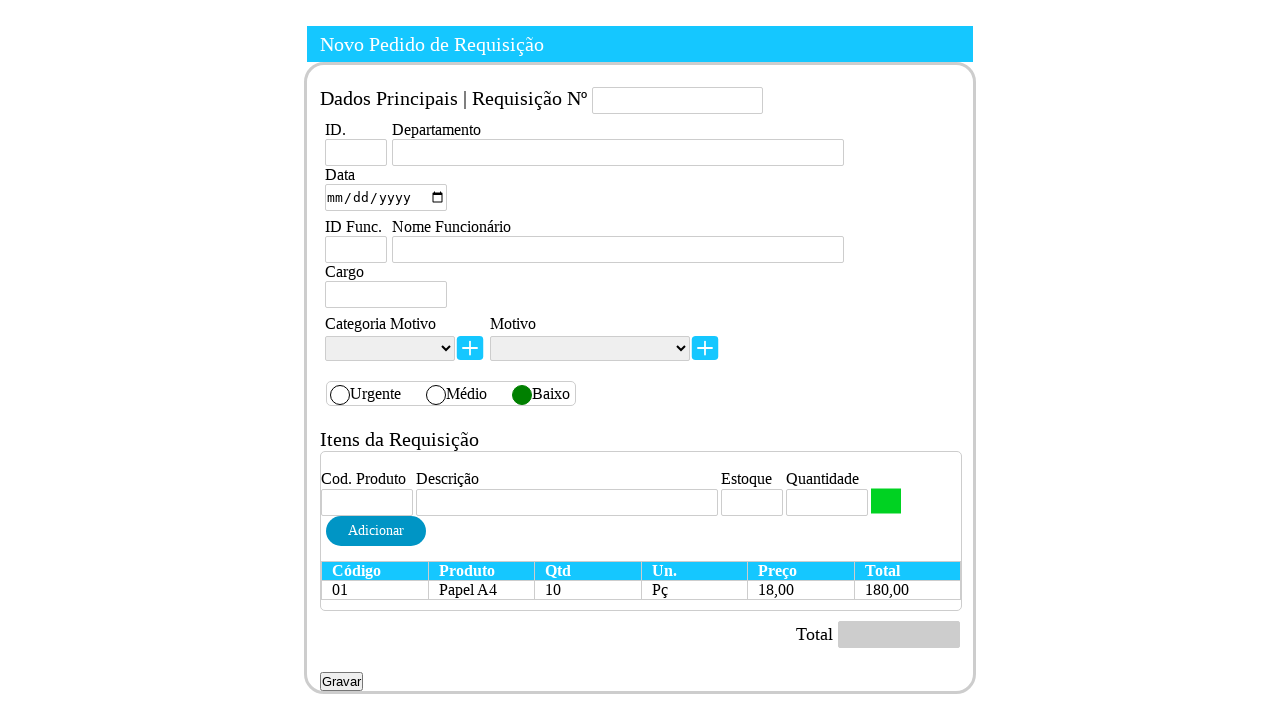